Tests checkbox functionality by checking and unchecking two checkboxes on the Checkboxes page

Starting URL: https://the-internet.herokuapp.com/

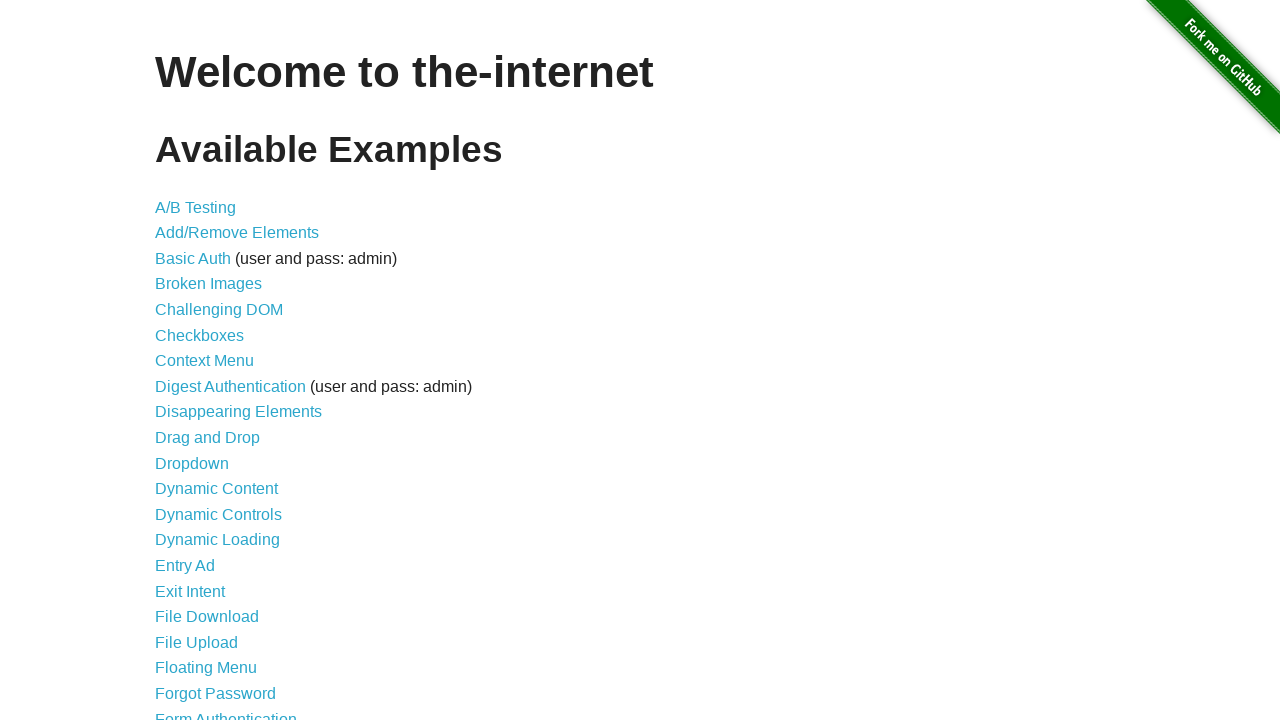

Clicked on Checkboxes link at (200, 335) on a:has-text('Checkboxes')
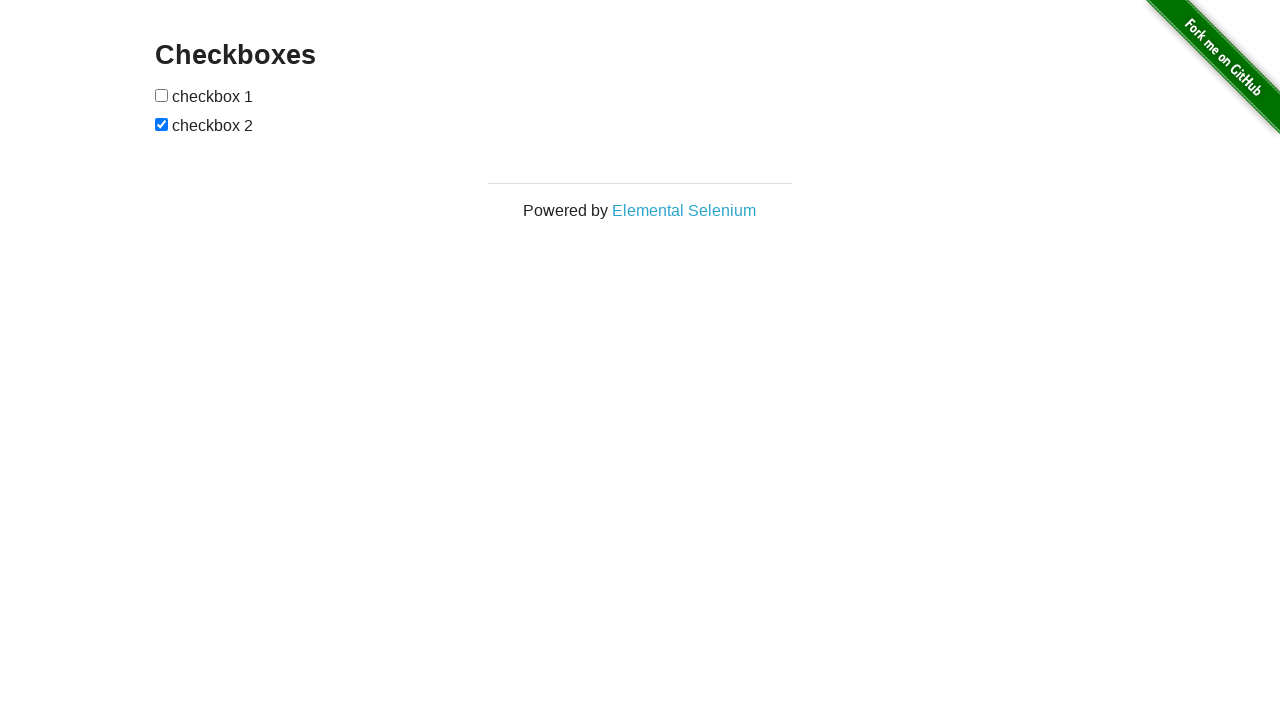

Waited for checkboxes to load
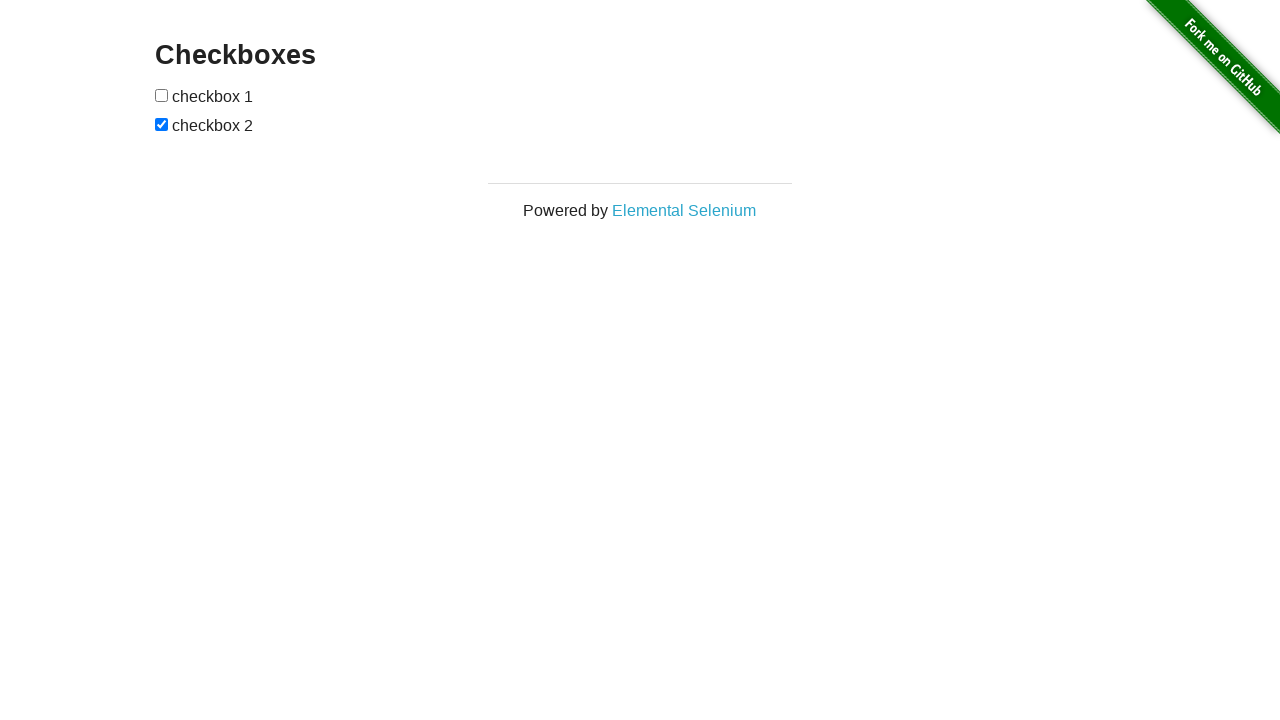

Located first checkbox element
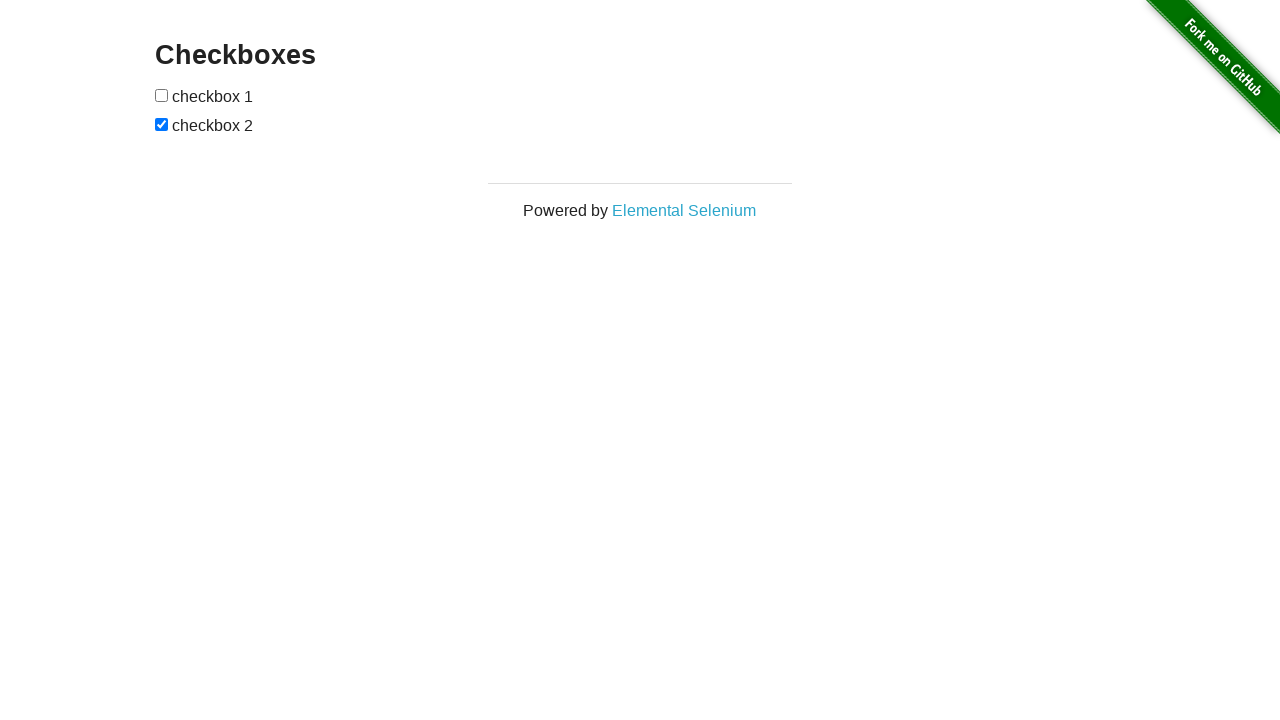

Located second checkbox element
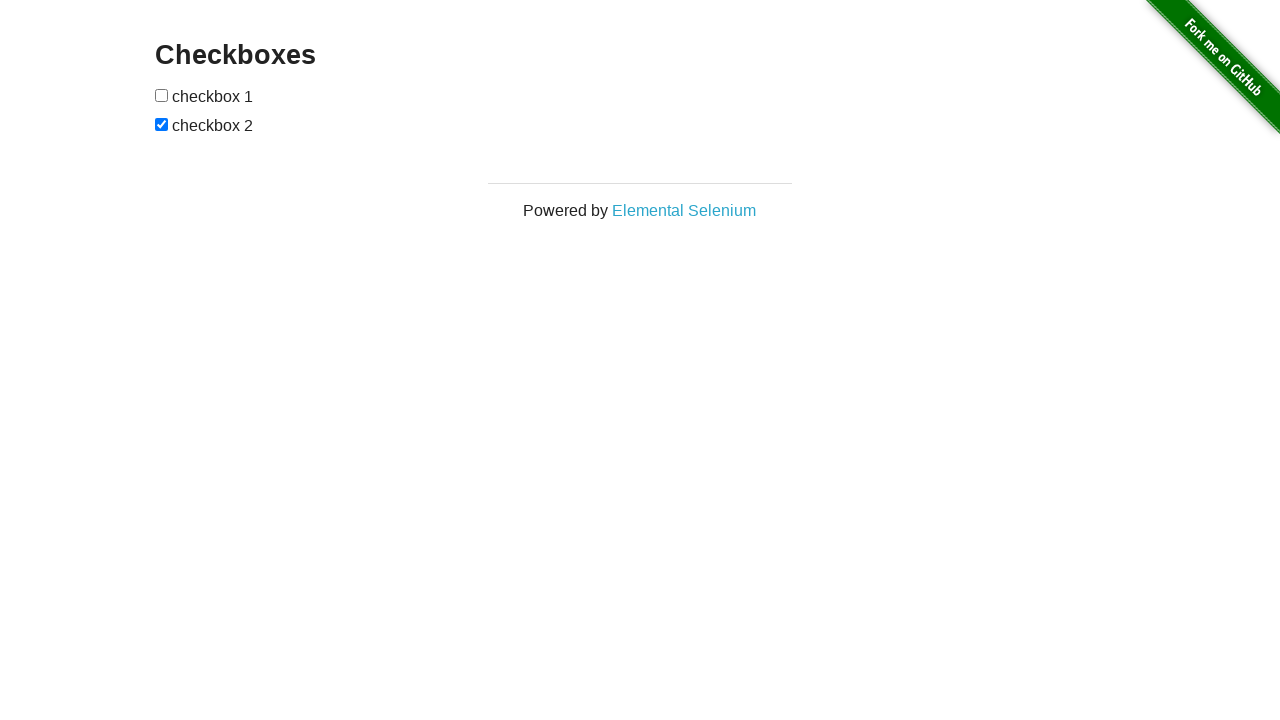

Checked first checkbox at (162, 95) on form#checkboxes input[type='checkbox'] >> nth=0
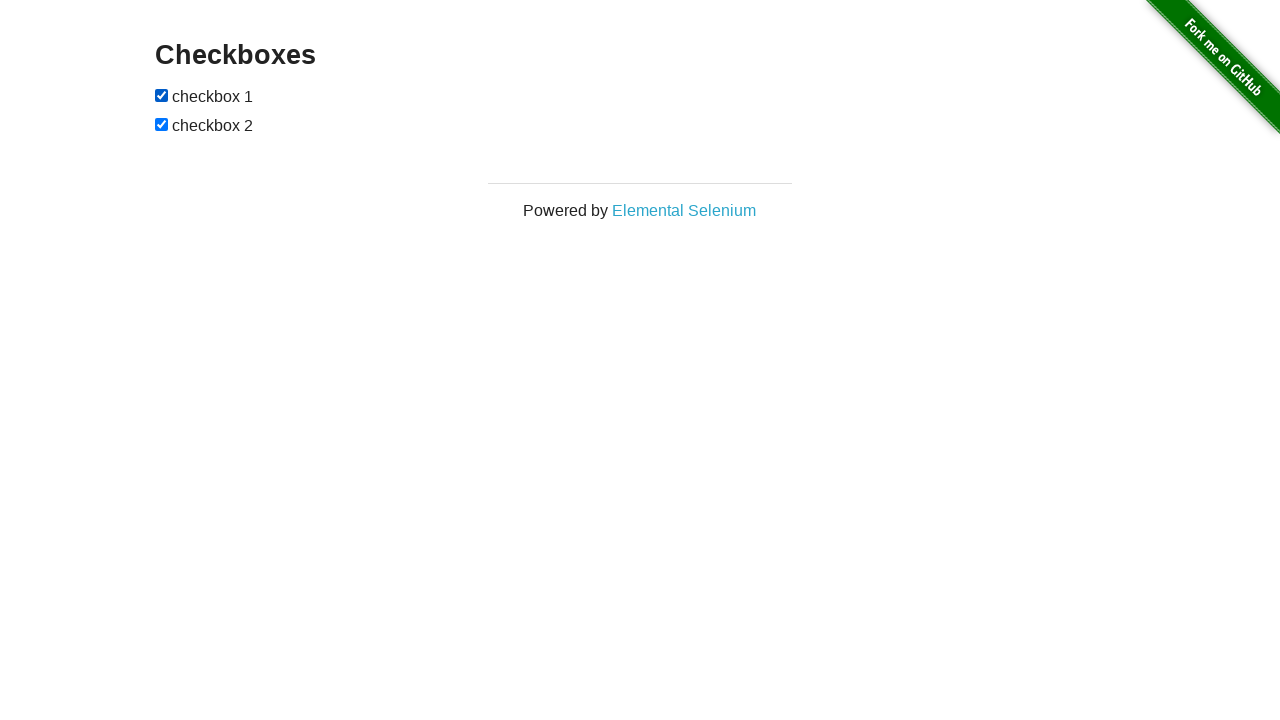

Unchecked second checkbox at (162, 124) on form#checkboxes input[type='checkbox'] >> nth=1
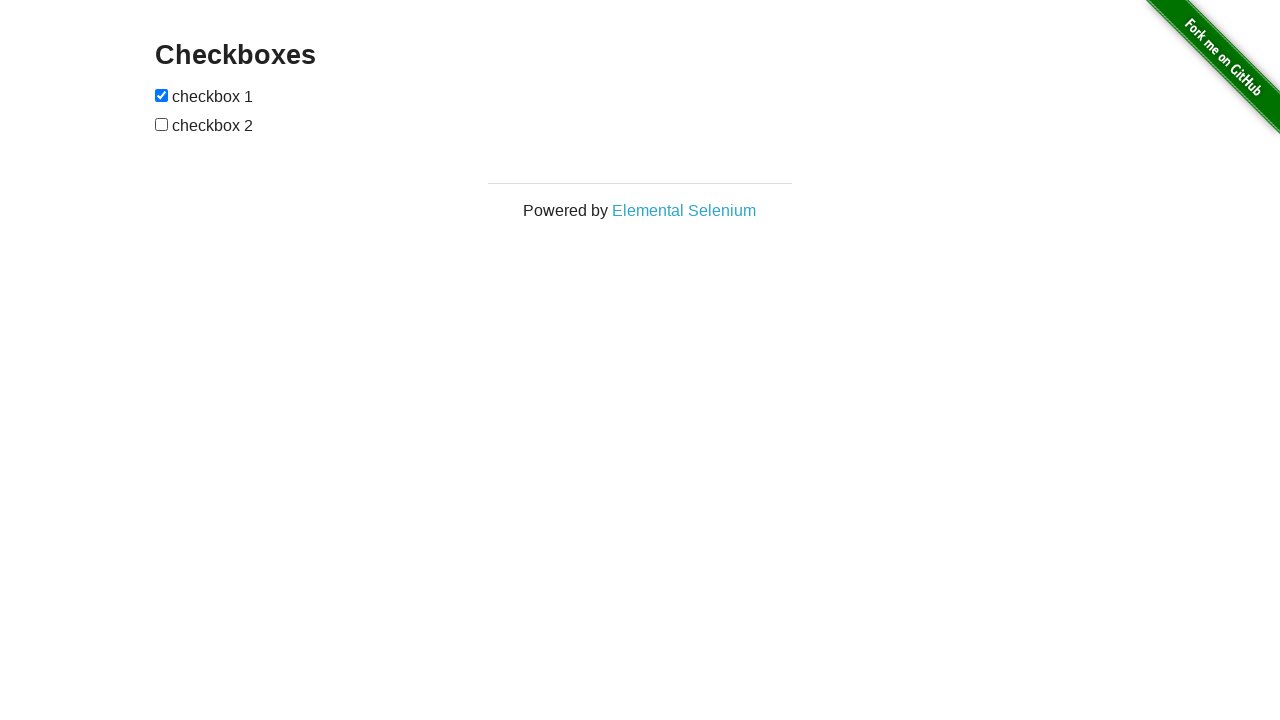

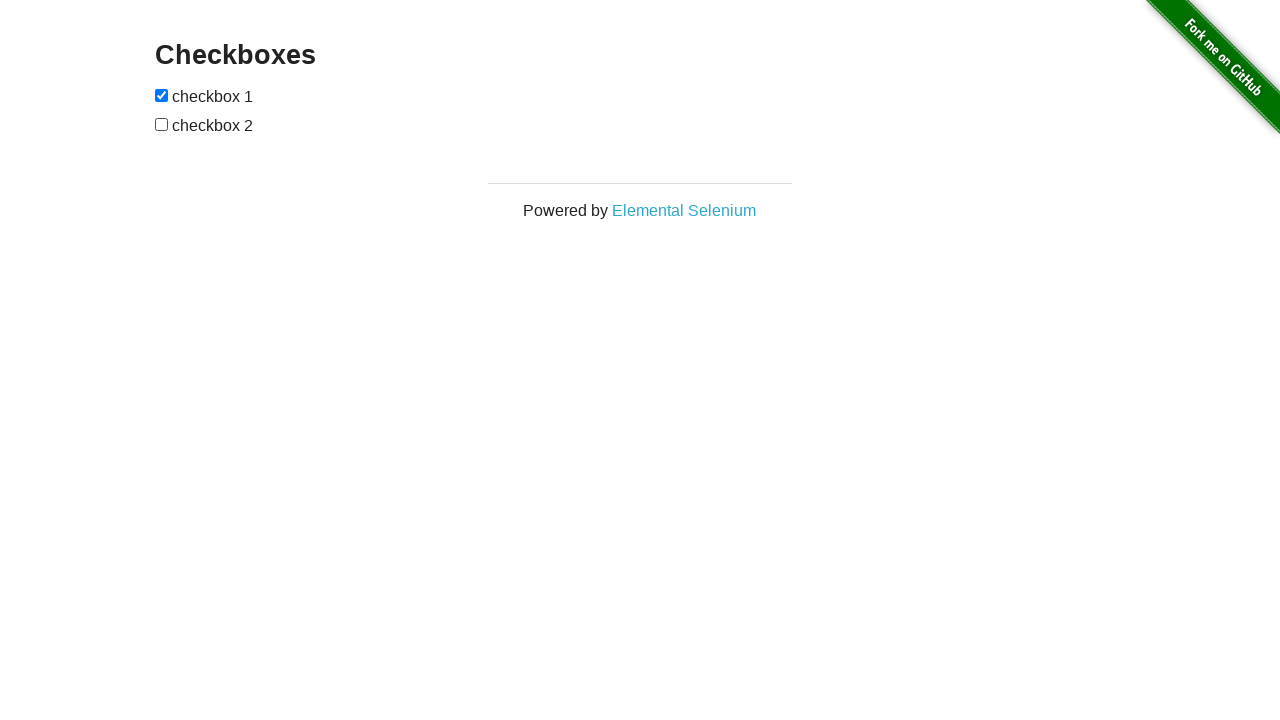